Tests firstName field validation with all character types and trailing spaces greater than 50

Starting URL: https://buggy.justtestit.org/register

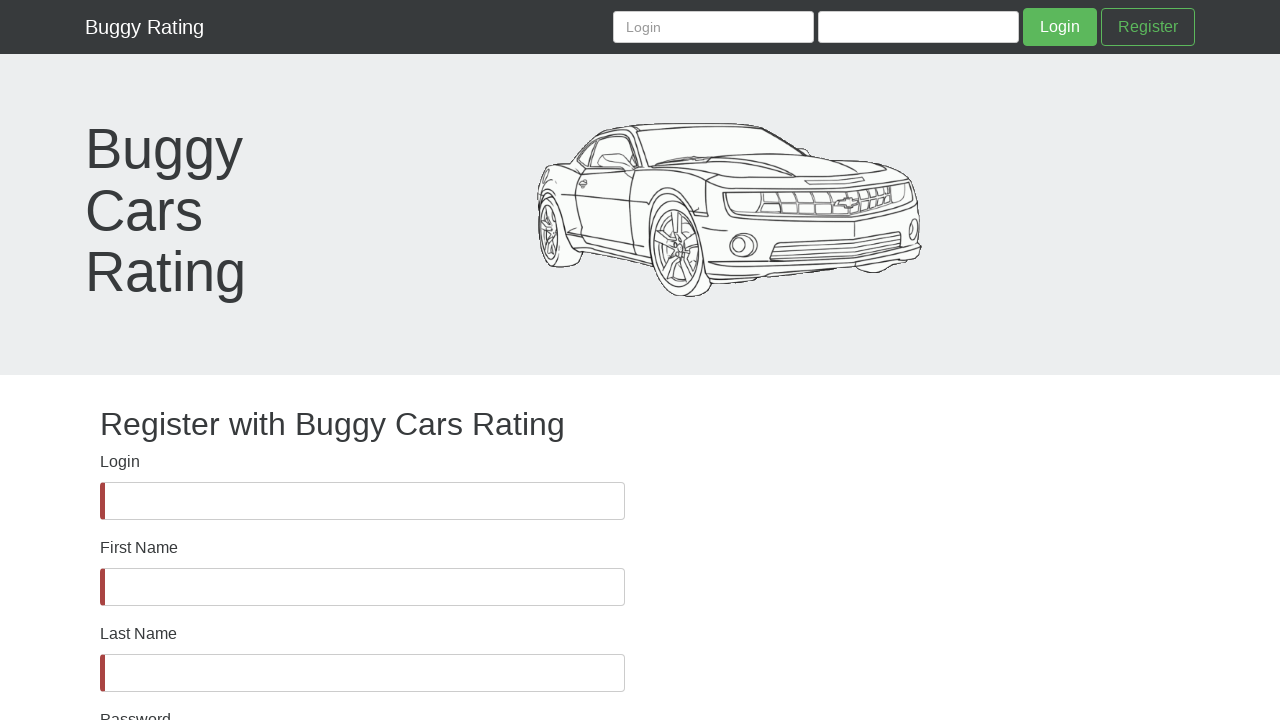

Waited for firstName field to be visible
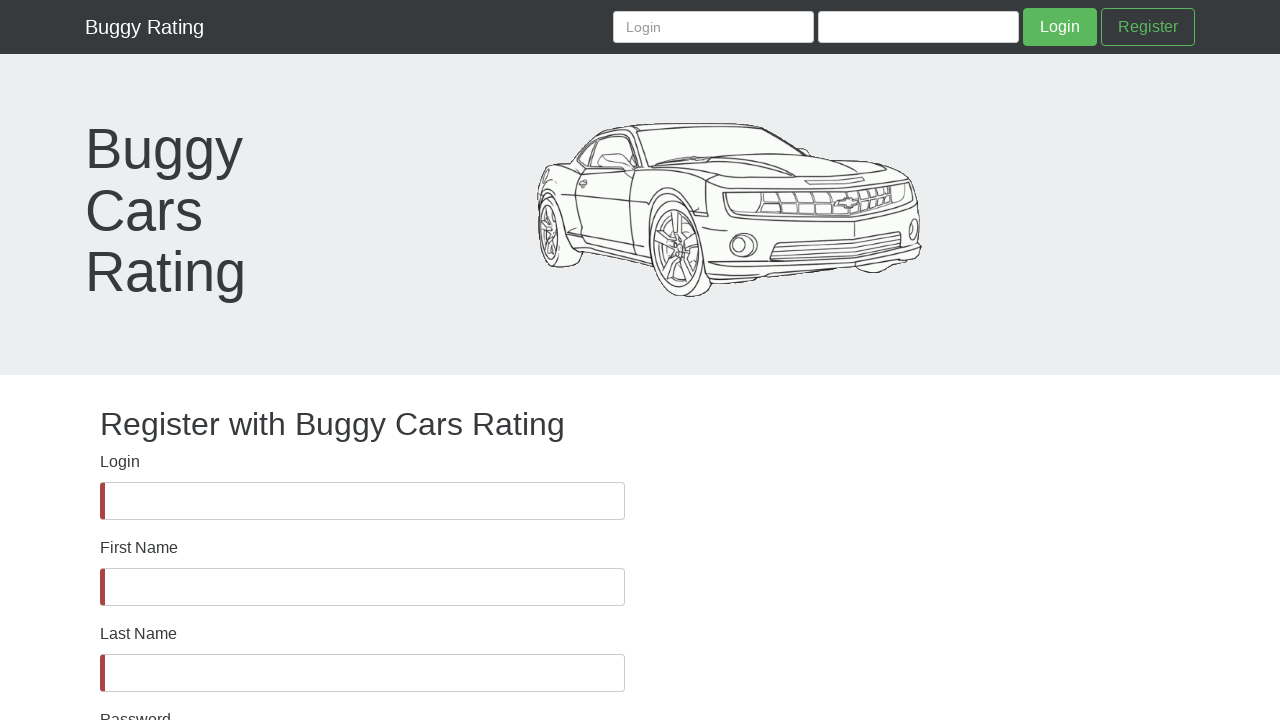

Filled firstName field with small letters, capital letters, special characters, numbers, and trailing spaces (total length > 50) on #firstName
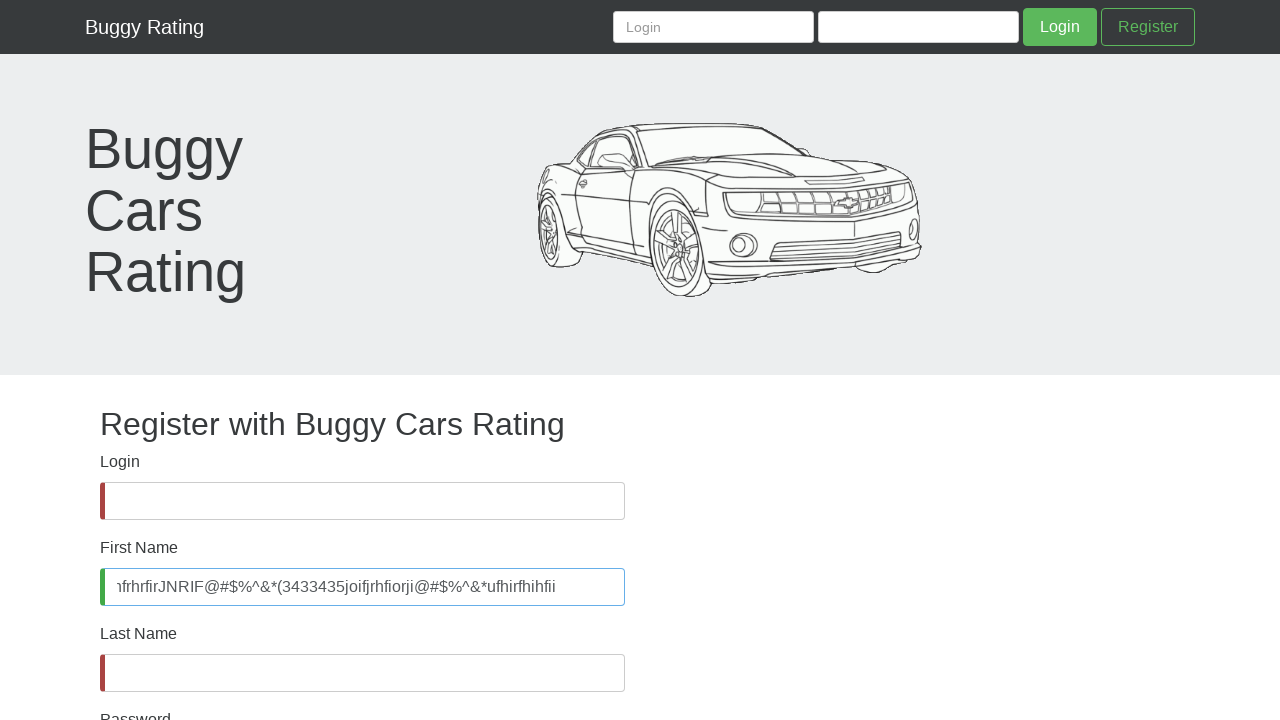

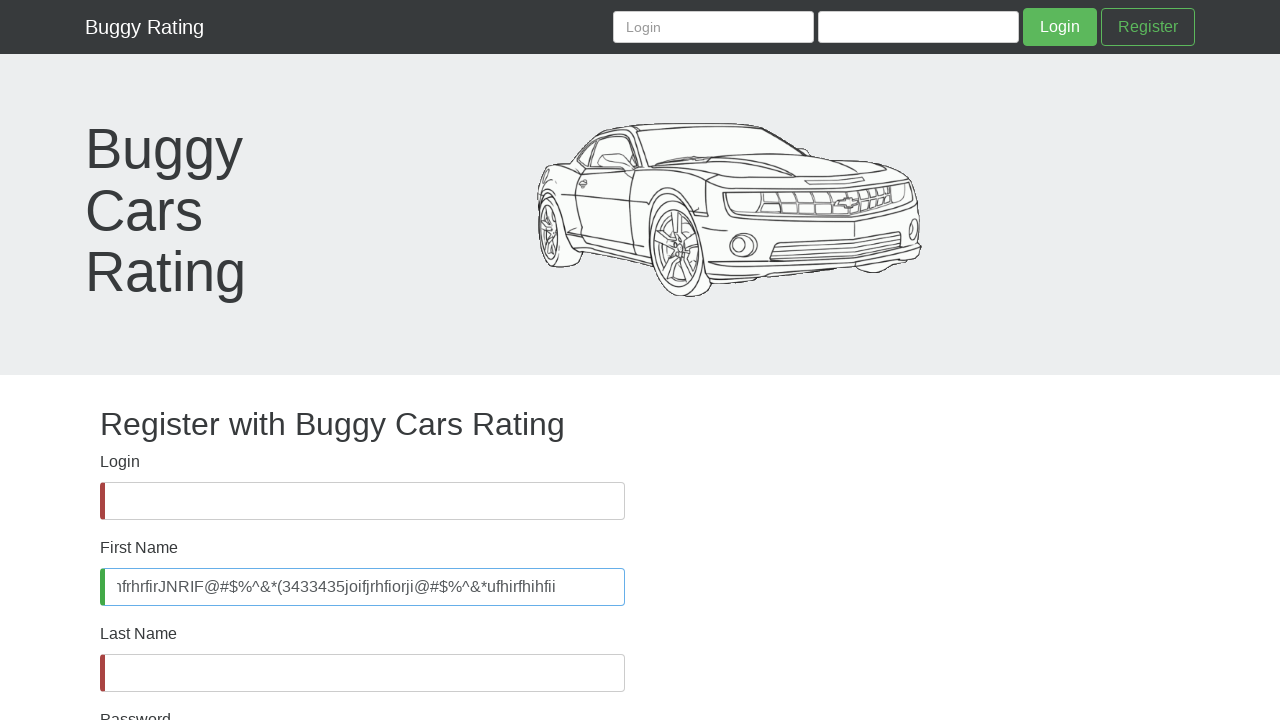